Tests finding and clicking on the password field by ID

Starting URL: https://lm.skillbox.cc/qa_tester/module05/practice1/

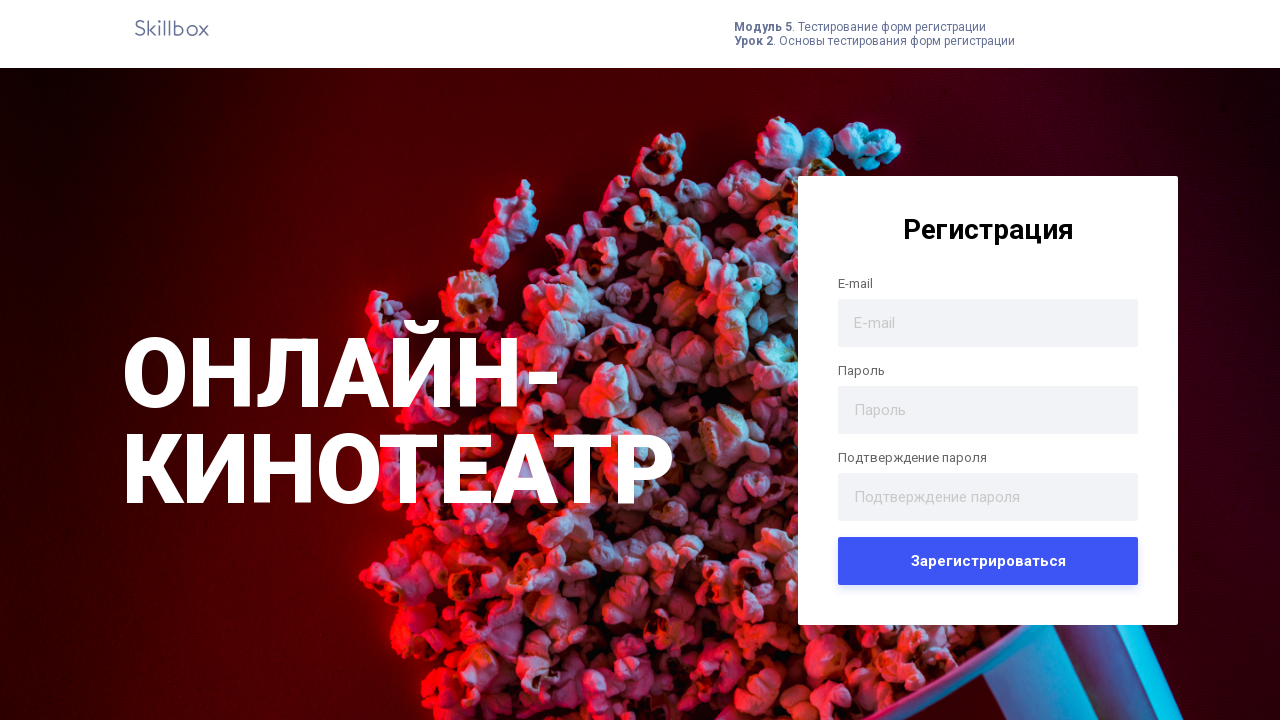

Navigated to password practice page
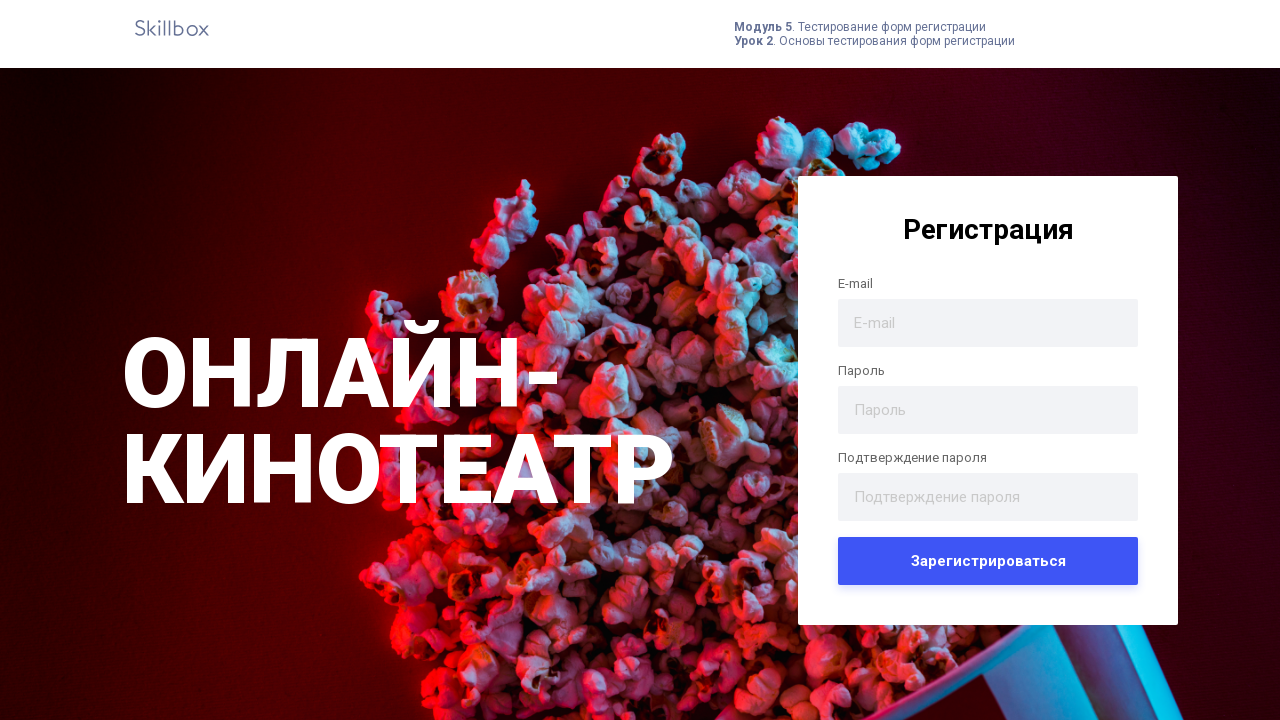

Clicked on password field by ID at (988, 410) on #password
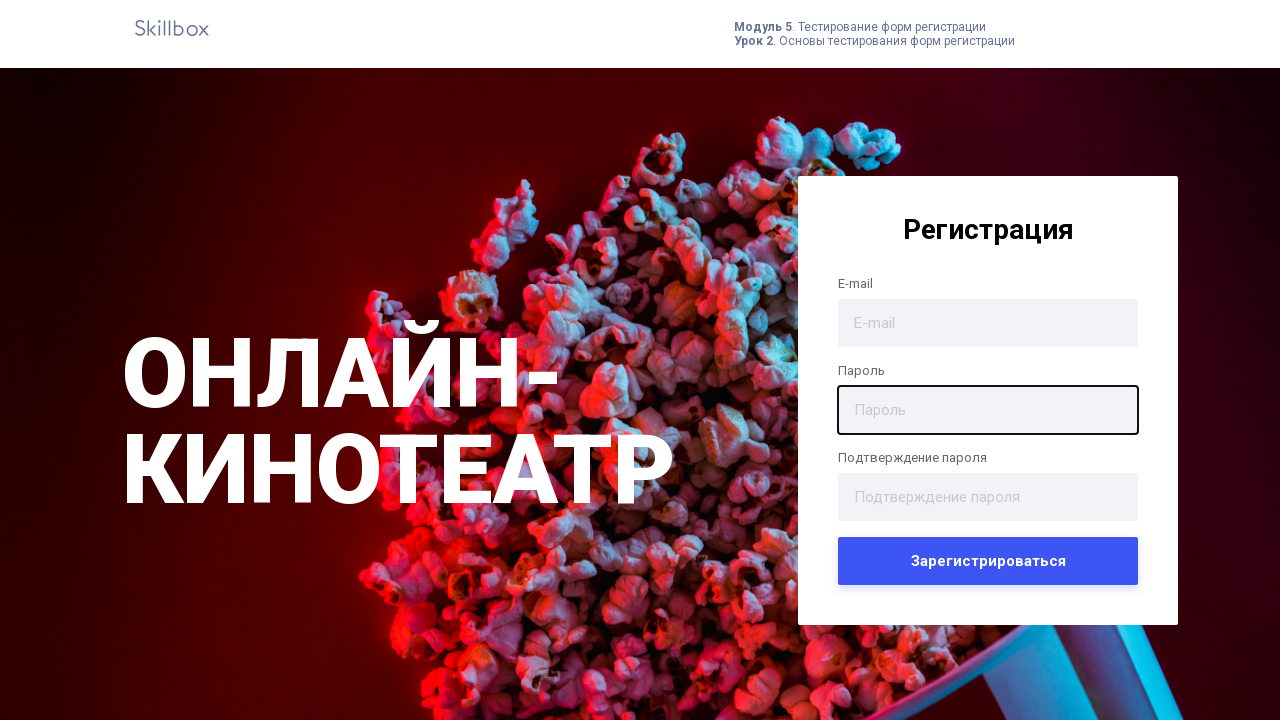

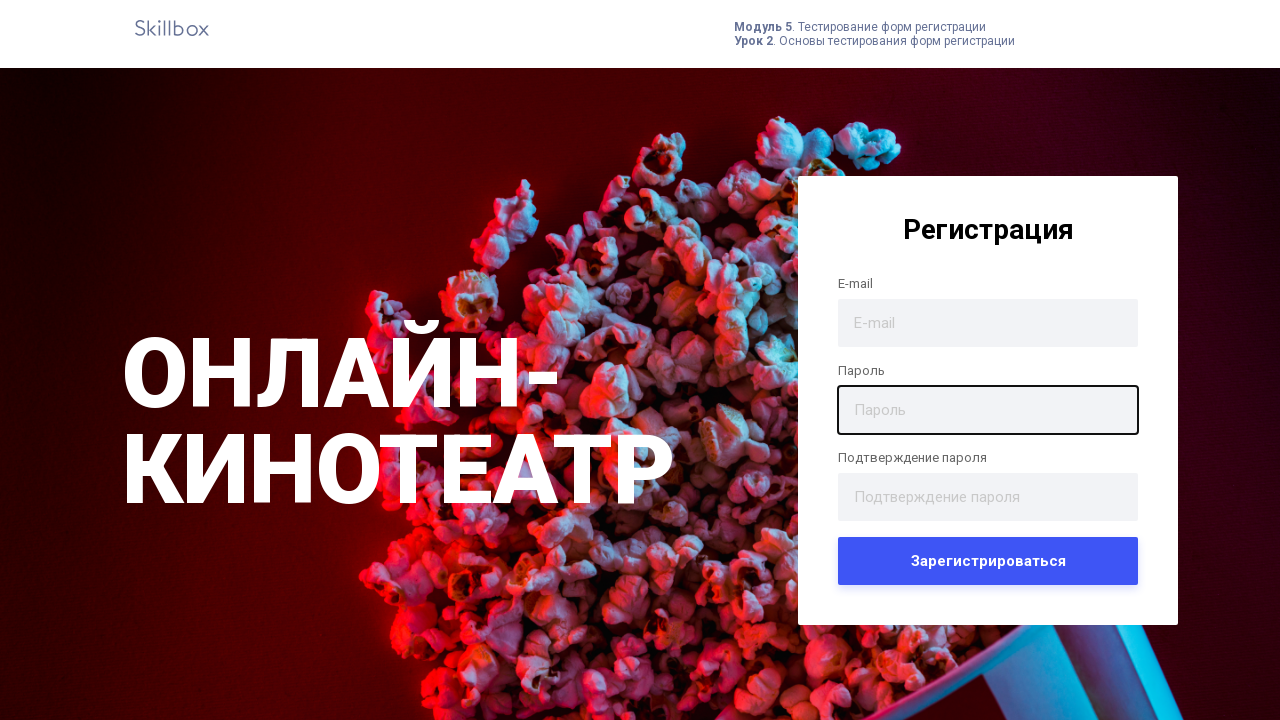